Navigates to mastery.games website and maximizes the browser window to view the page

Starting URL: https://mastery.games/

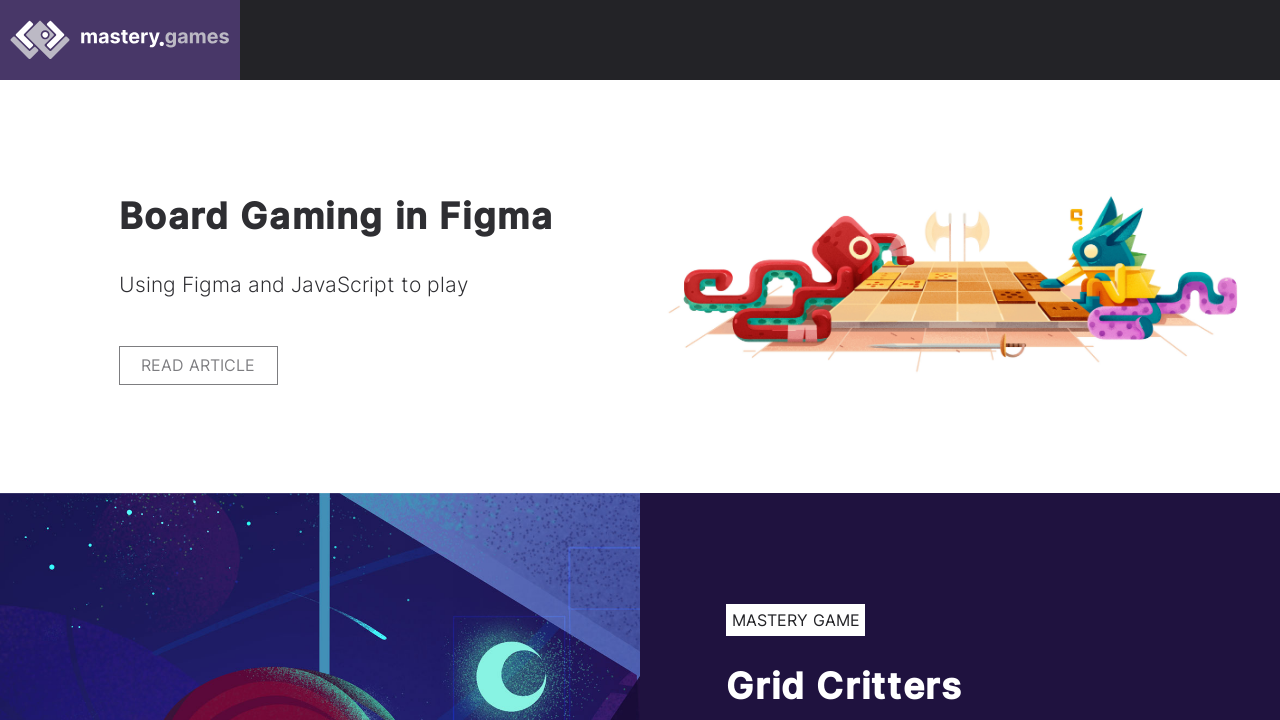

Navigated to https://mastery.games/
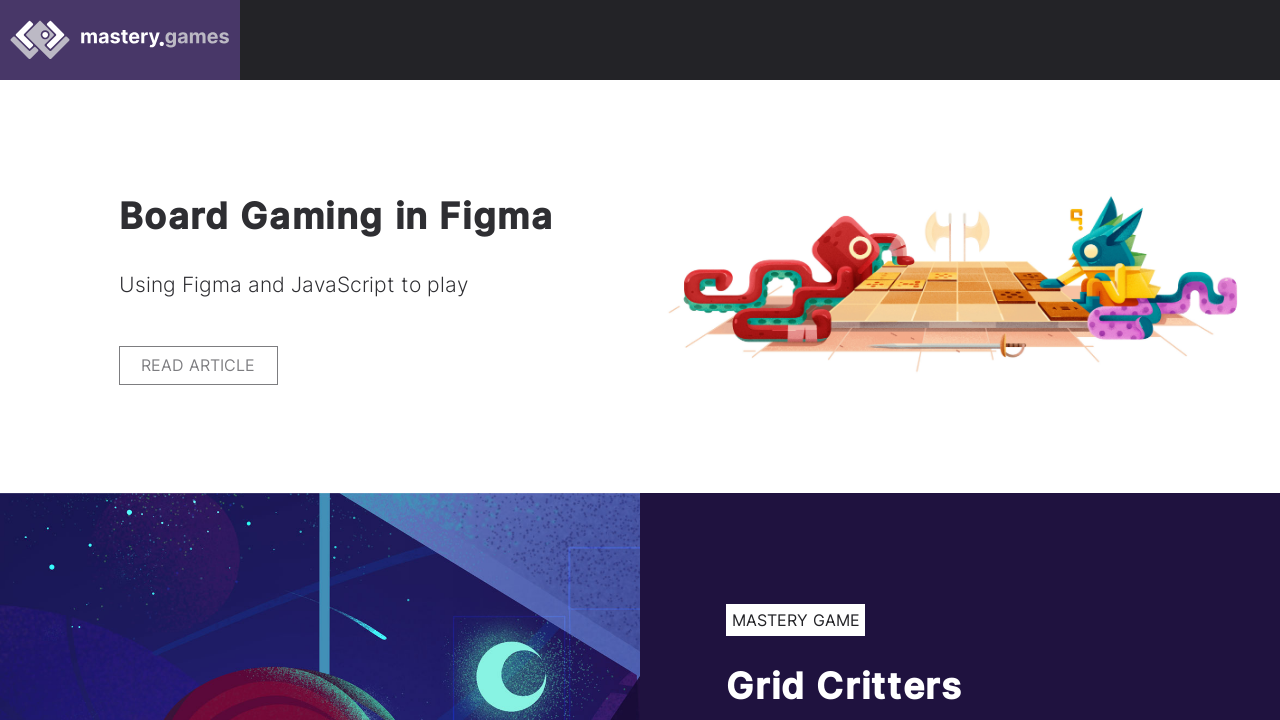

Set viewport size to 1920x1080 to maximize browser window
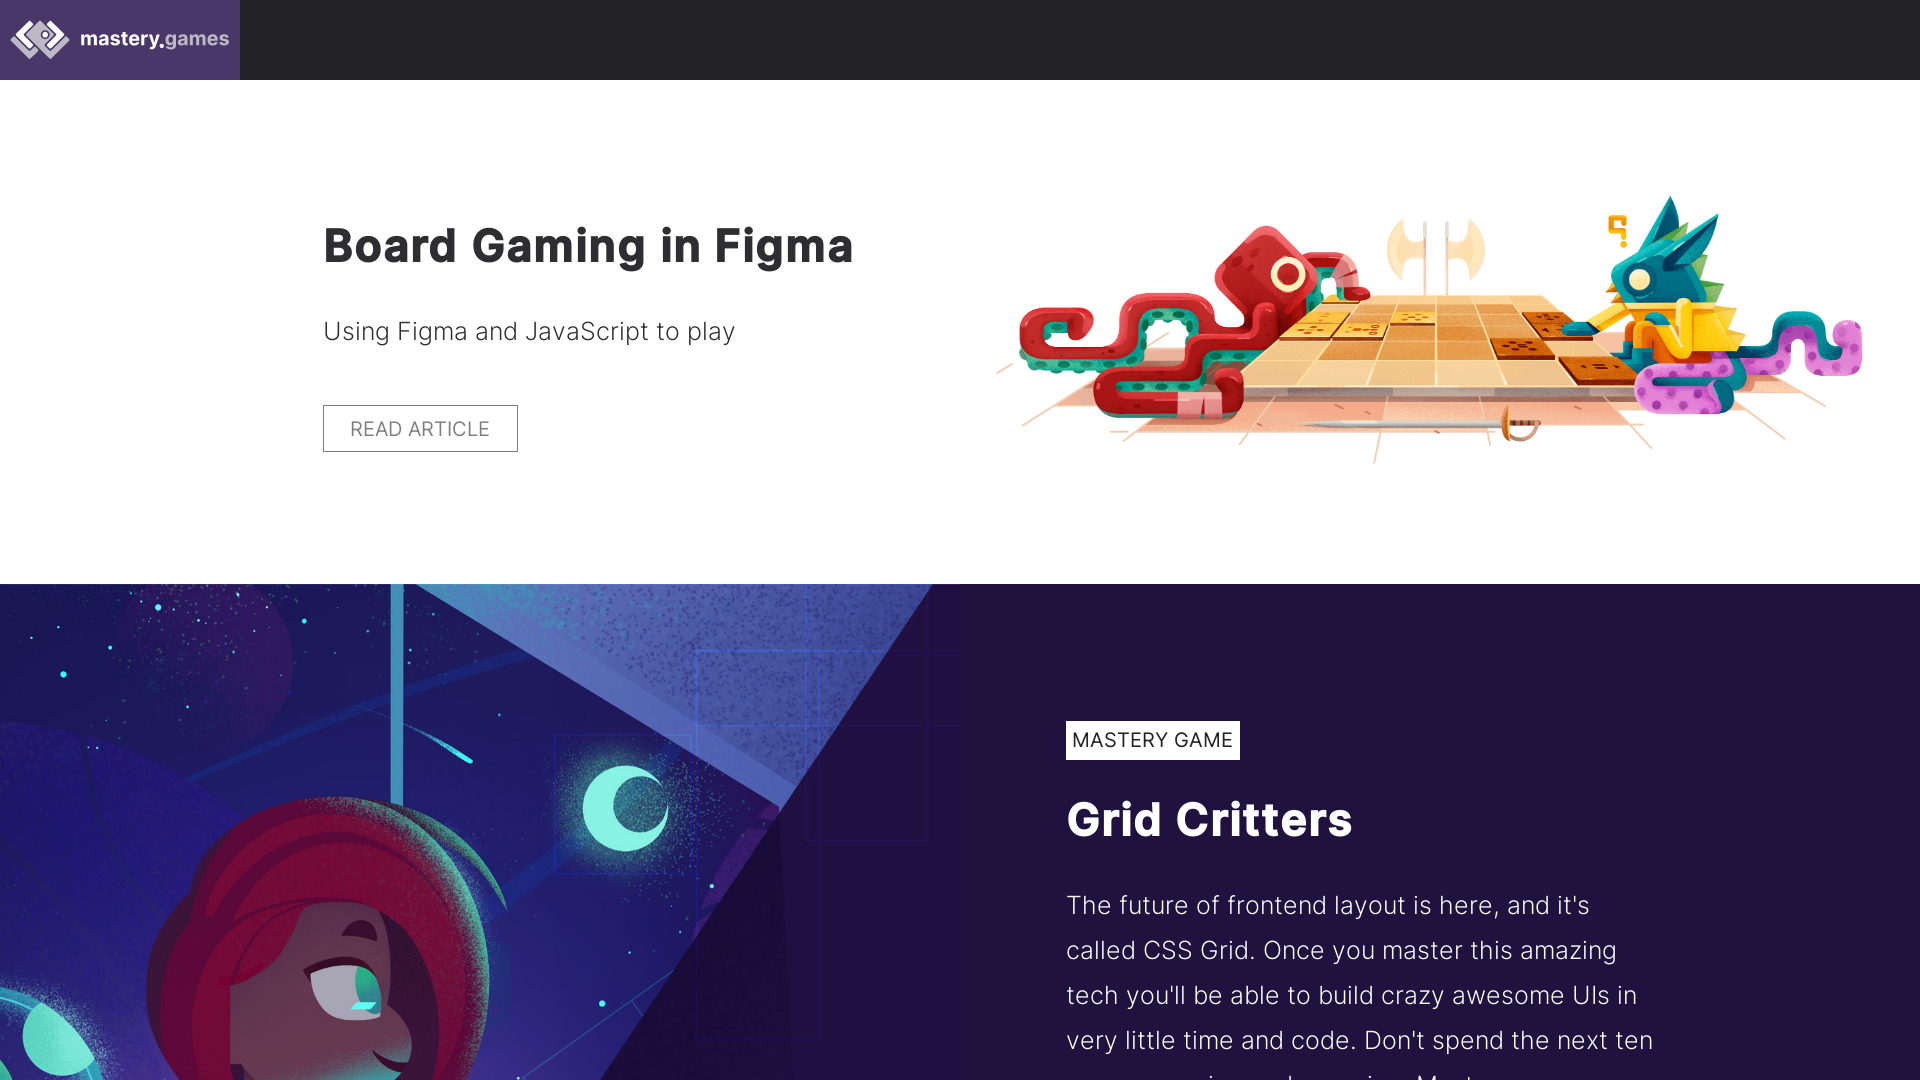

Page fully loaded
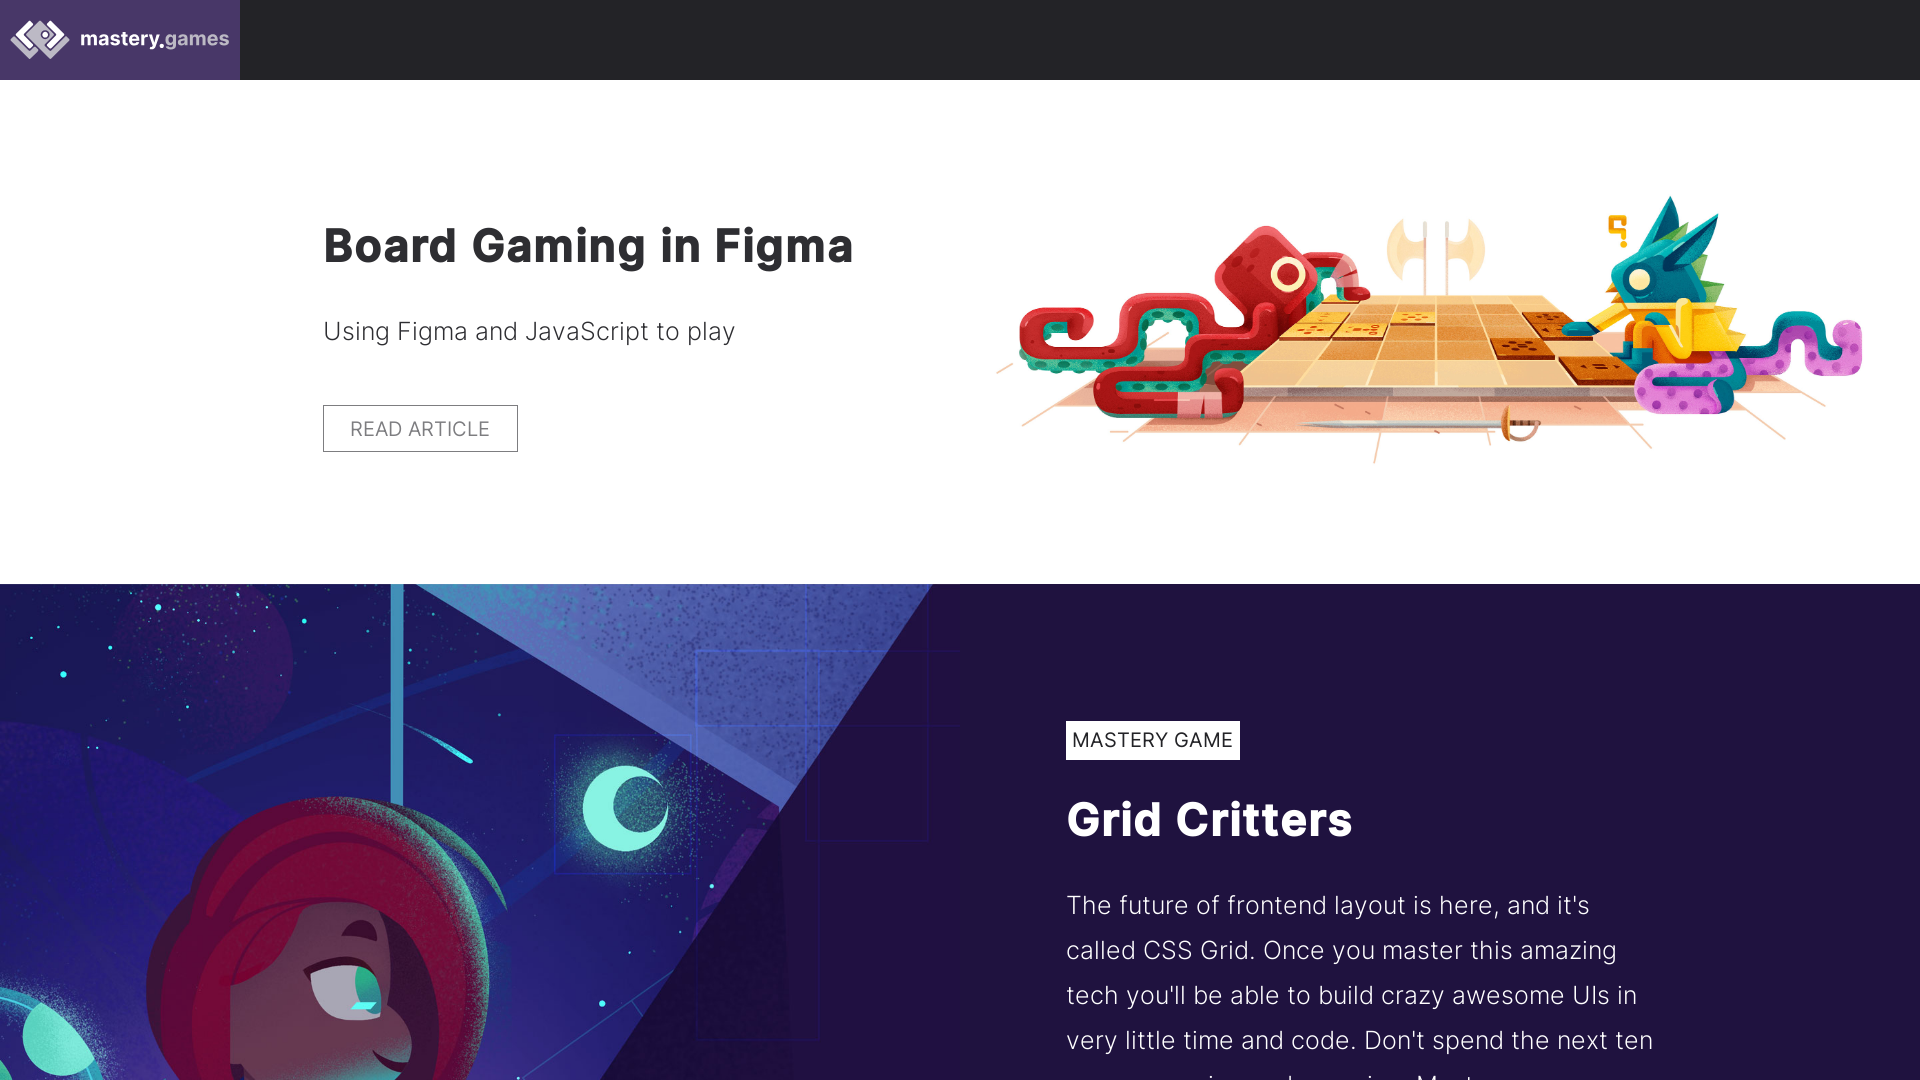

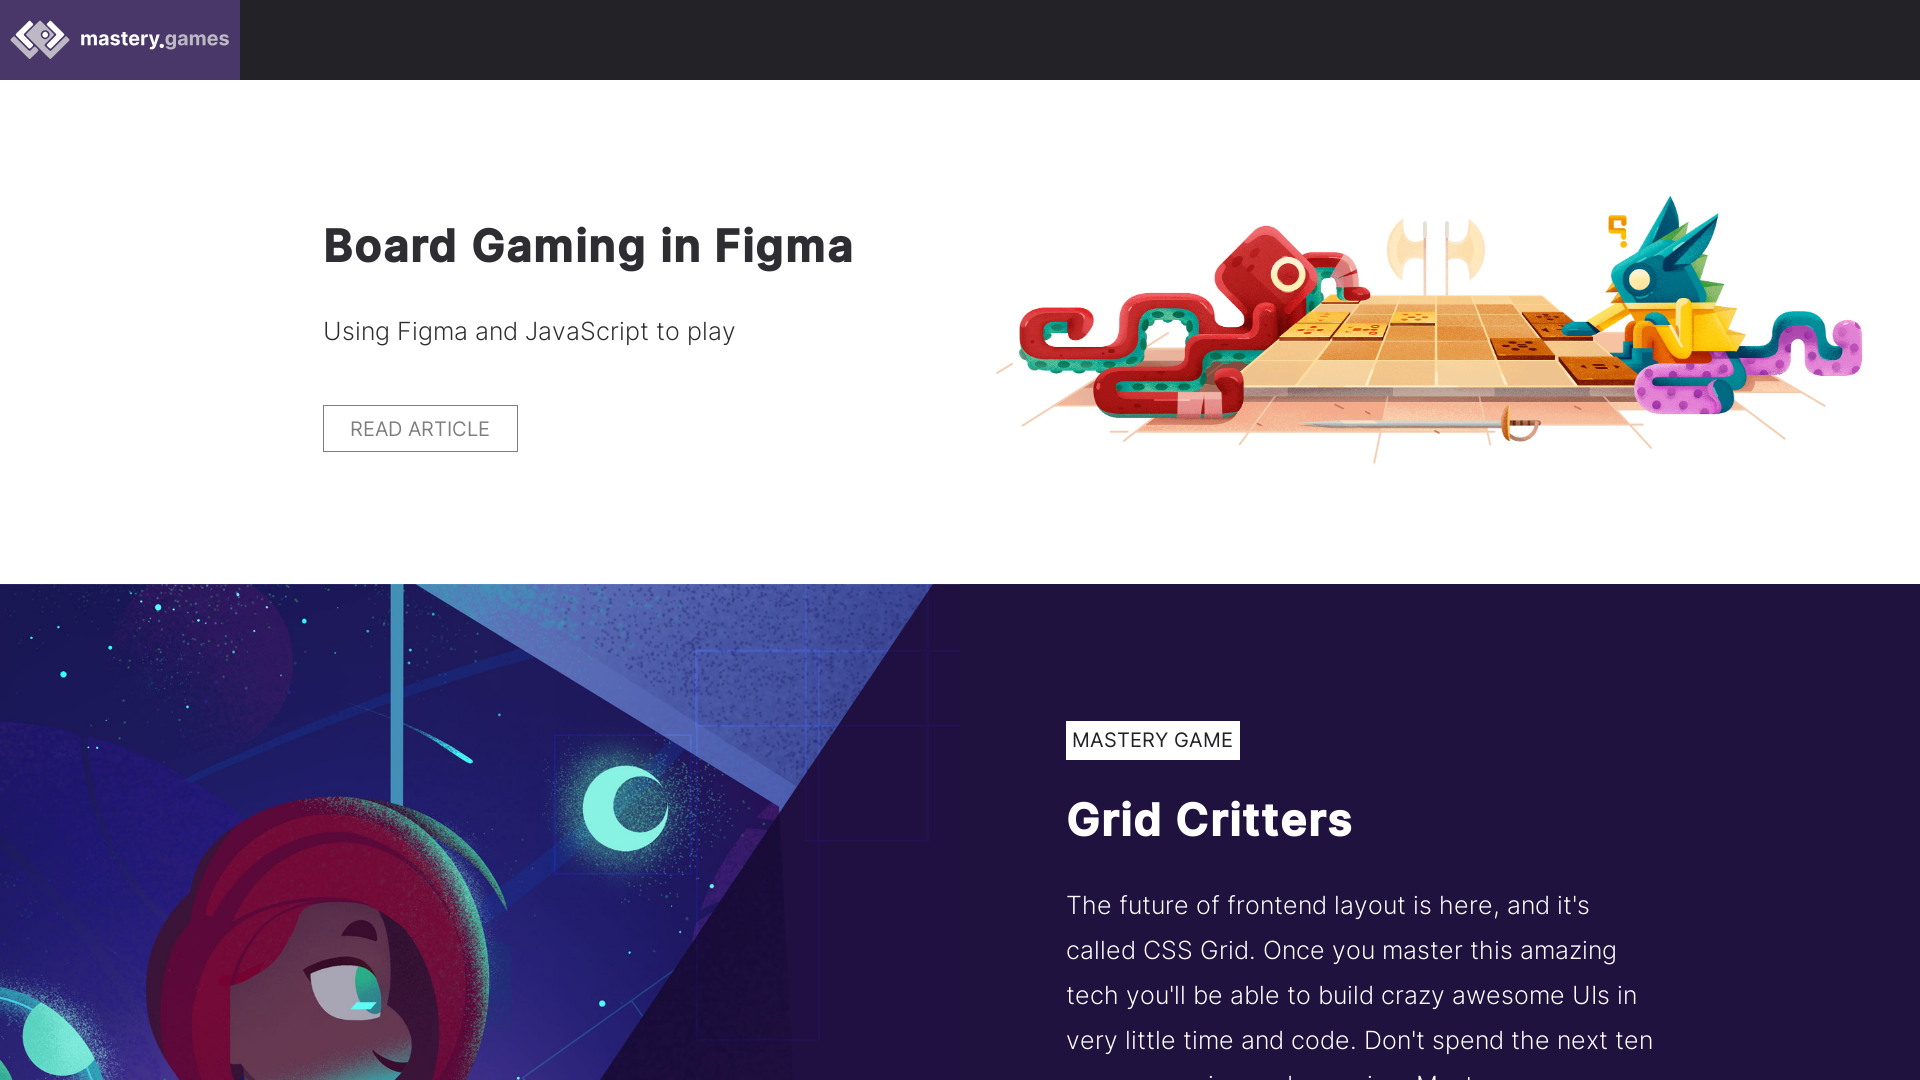